Tests dropdown selection functionality by navigating to the dropdown page and selecting an option by index

Starting URL: https://the-internet.herokuapp.com/

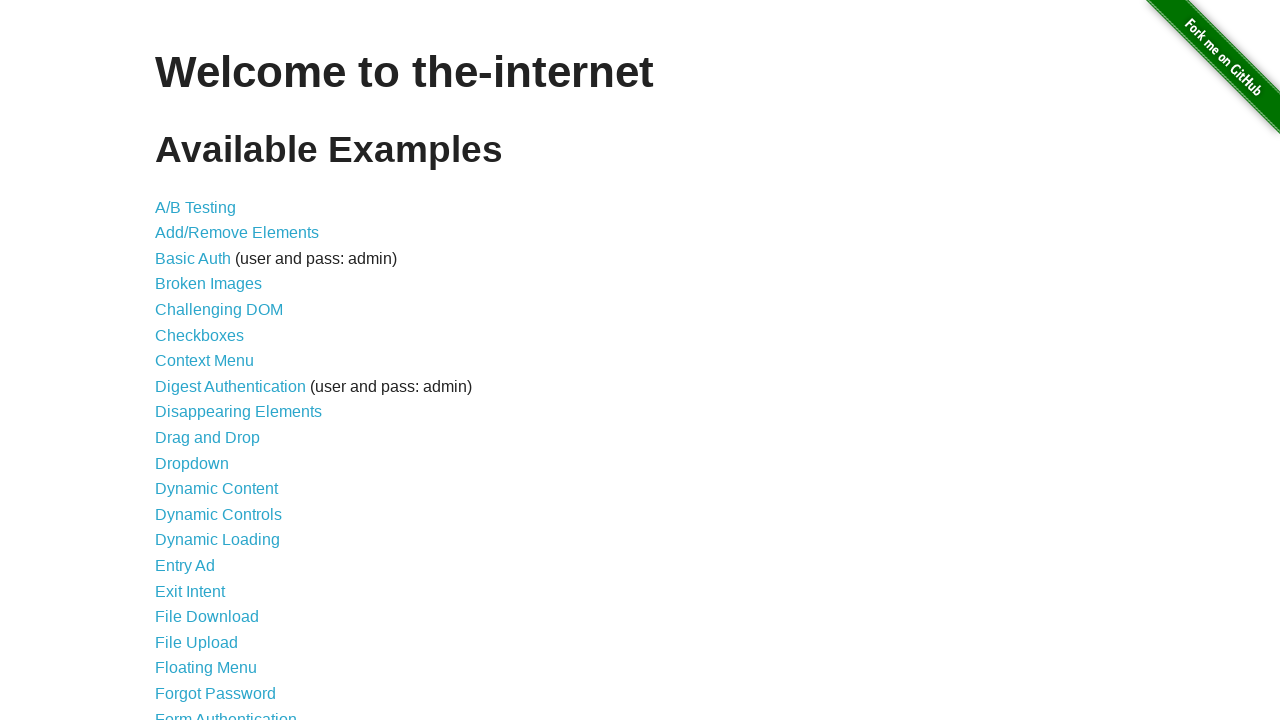

Clicked on Dropdown link at (192, 463) on internal:text="Dropdown"i
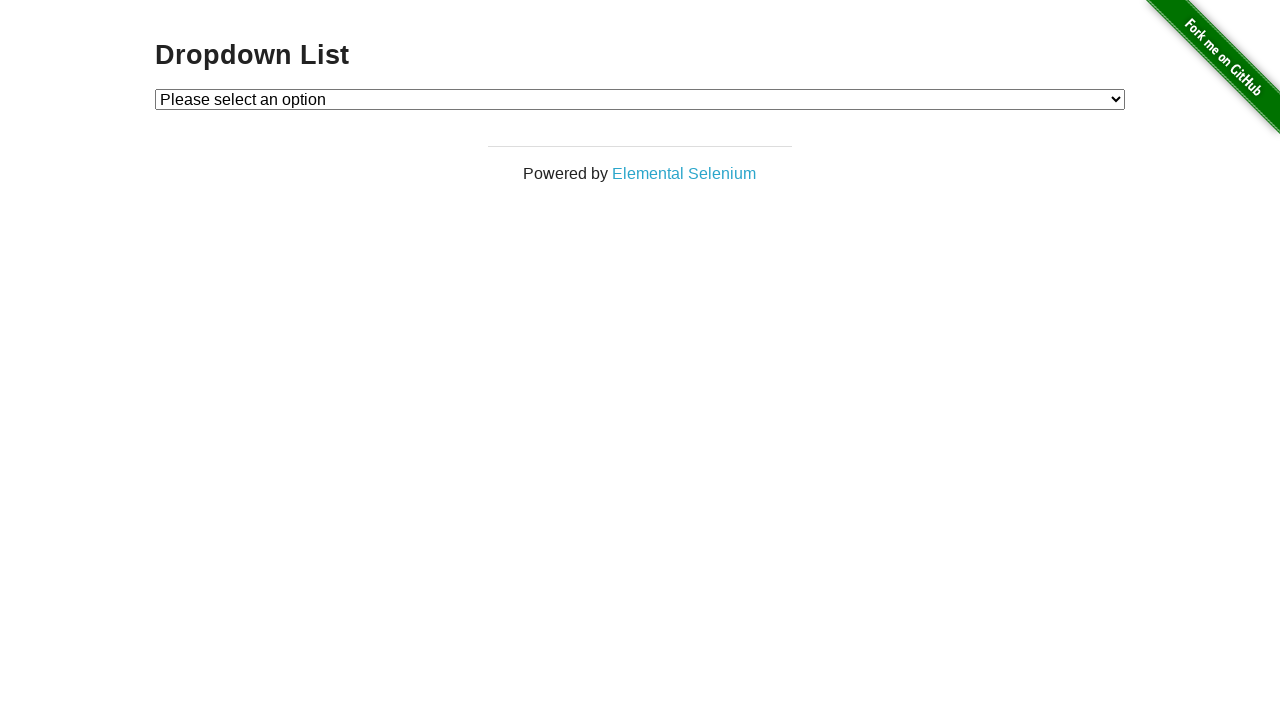

Selected option at index 2 from dropdown on #dropdown
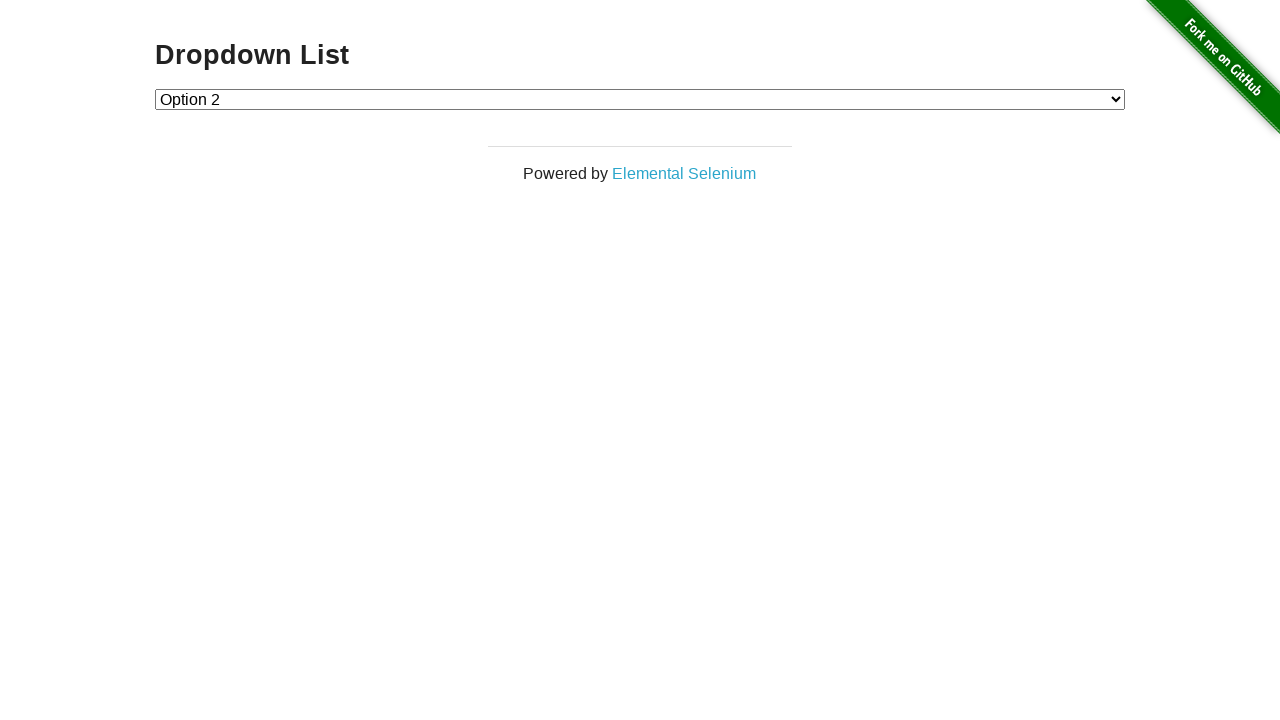

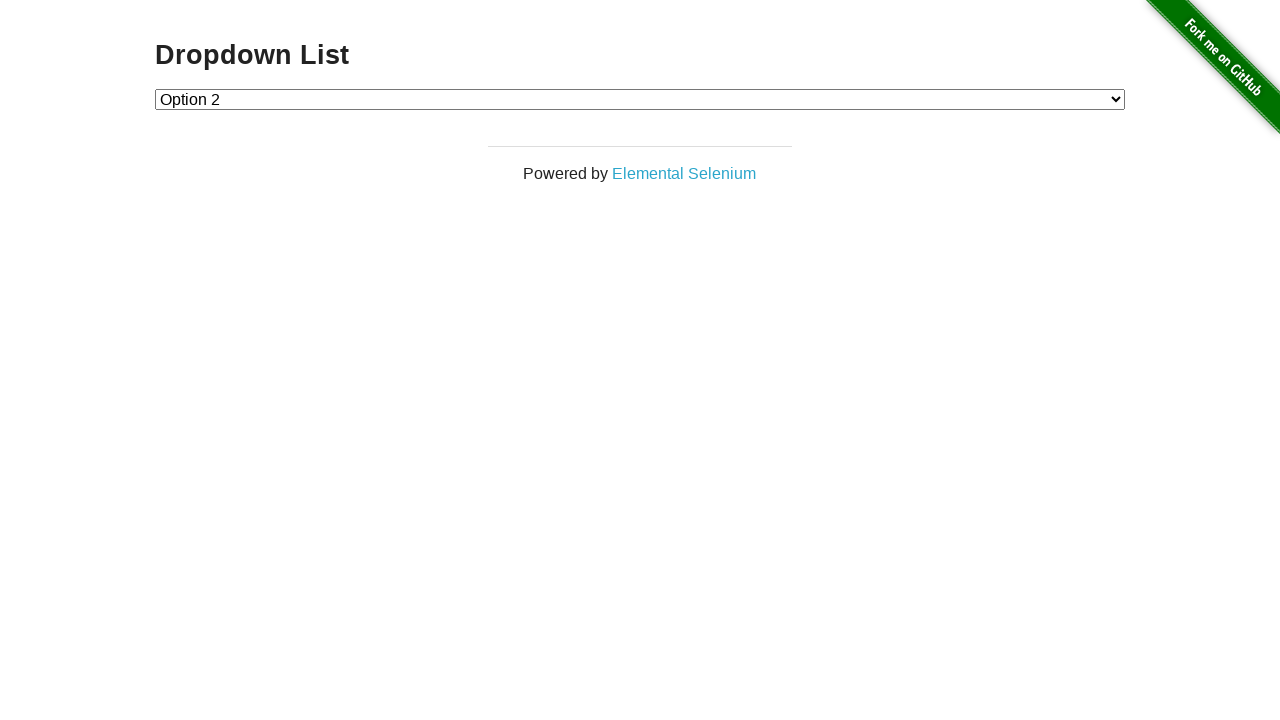